Navigates to ICC cricket team rankings page and finds the rating points for a specific team in the rankings table

Starting URL: https://www.icc-cricket.com/rankings/mens/team-rankings/test

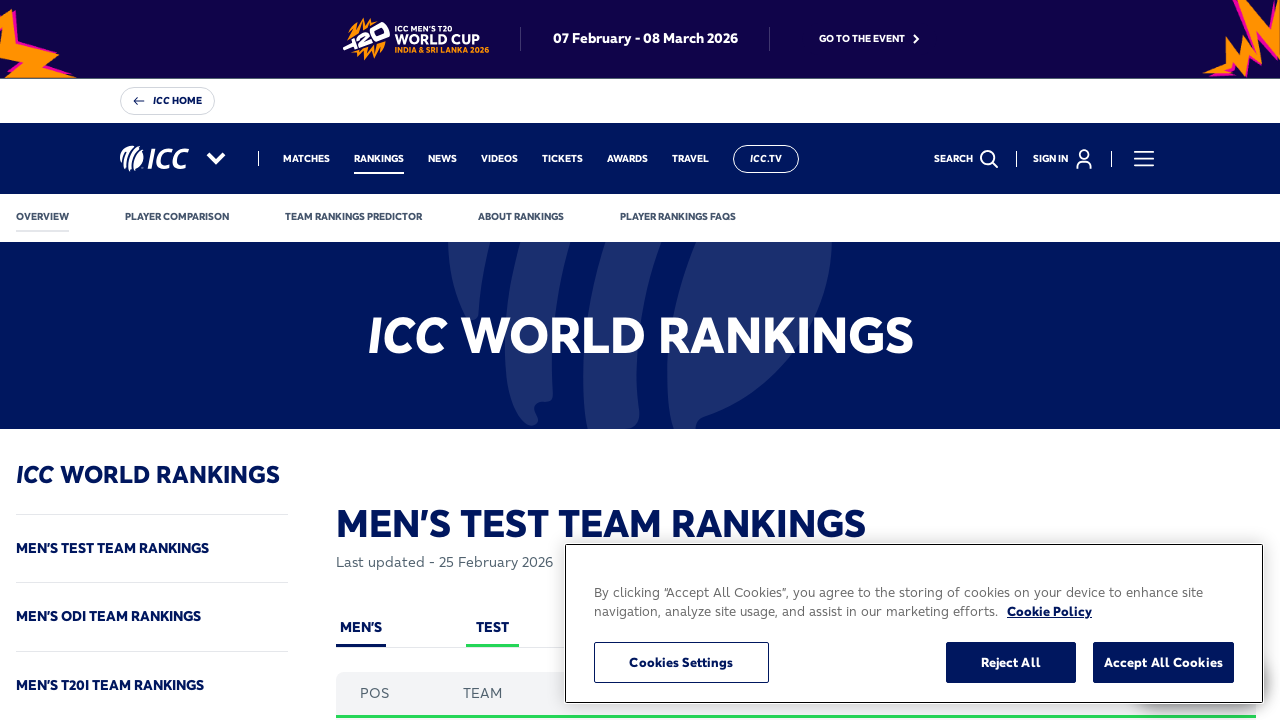

Navigated to ICC cricket team rankings page
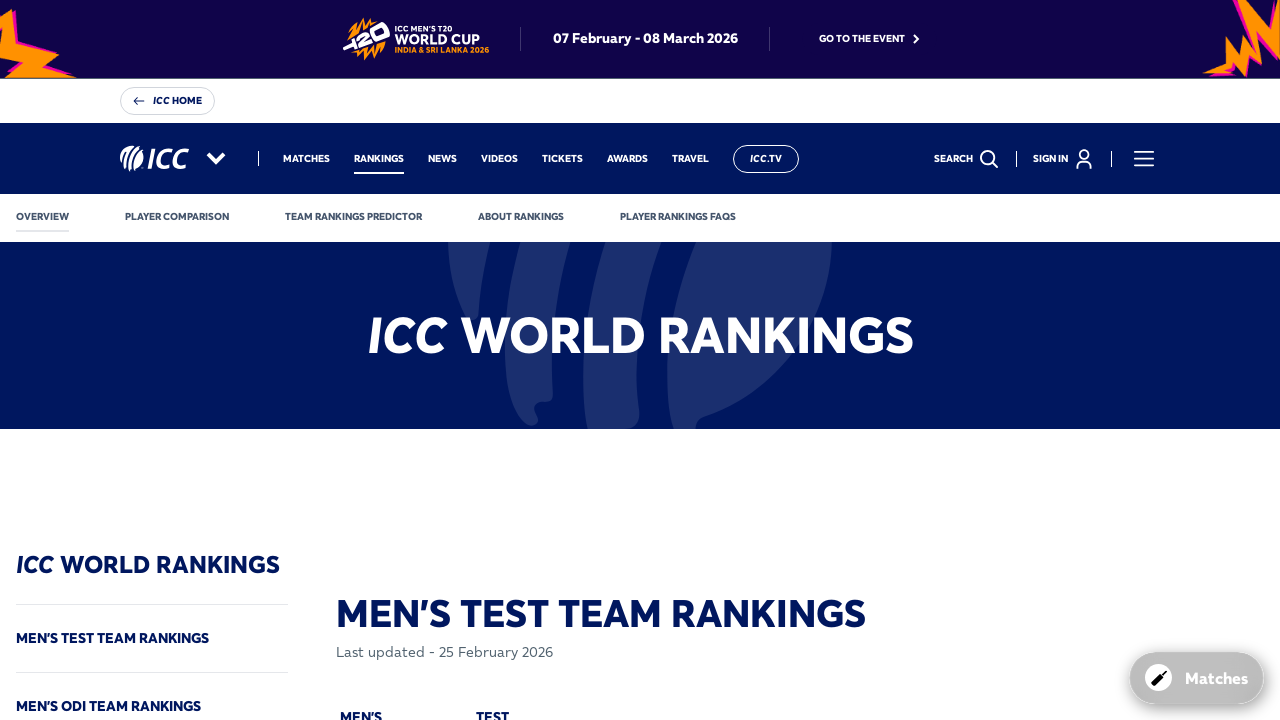

Rankings table loaded successfully
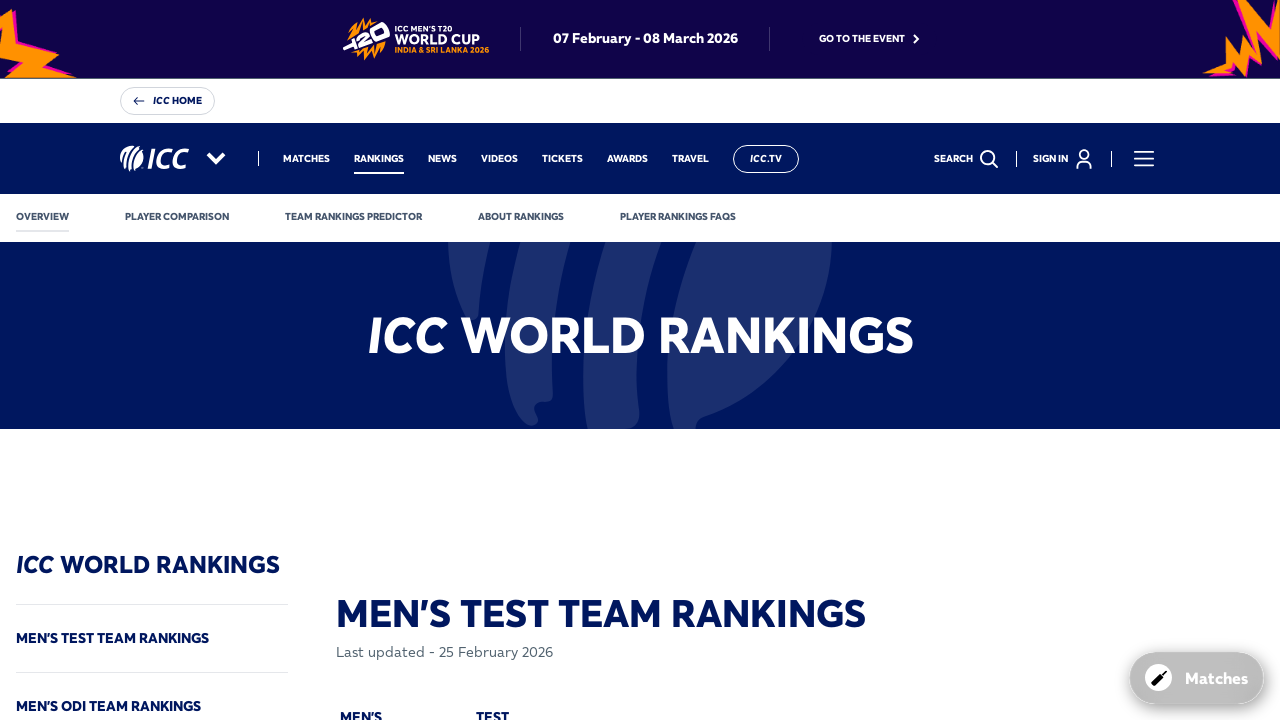

Retrieved 12 team rows from the table
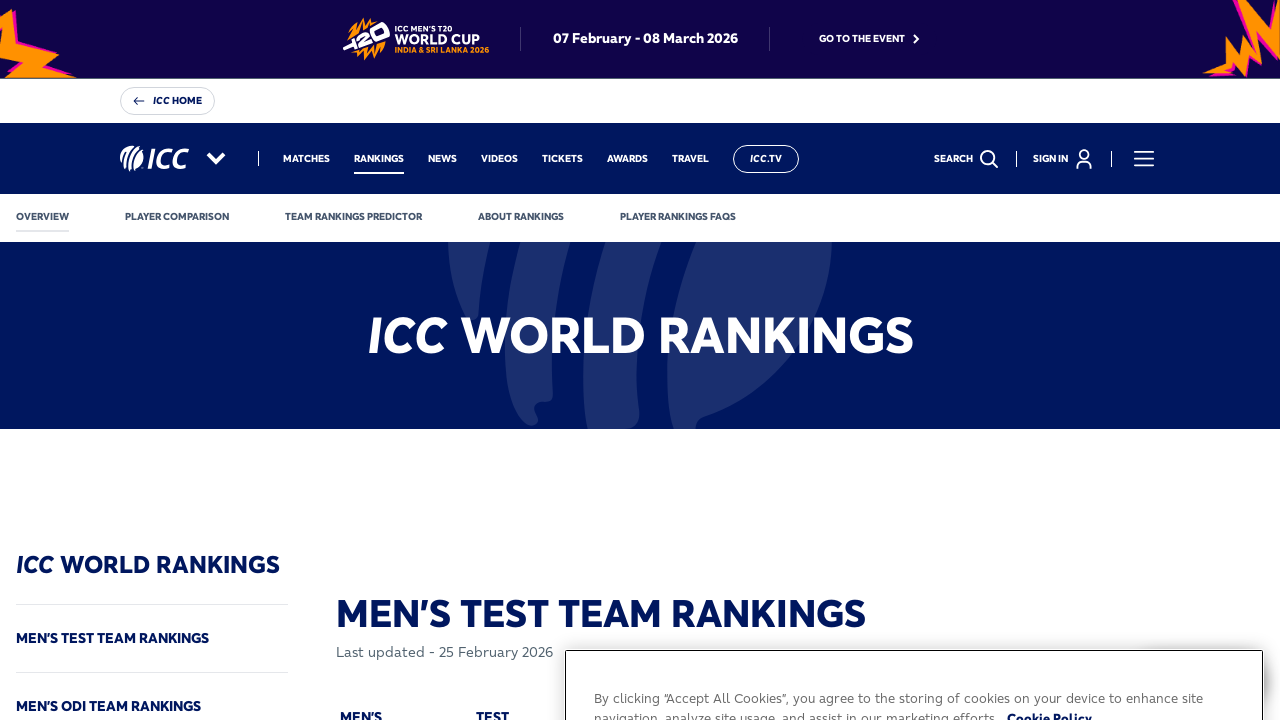

Retrieved team name from row 1: Australia
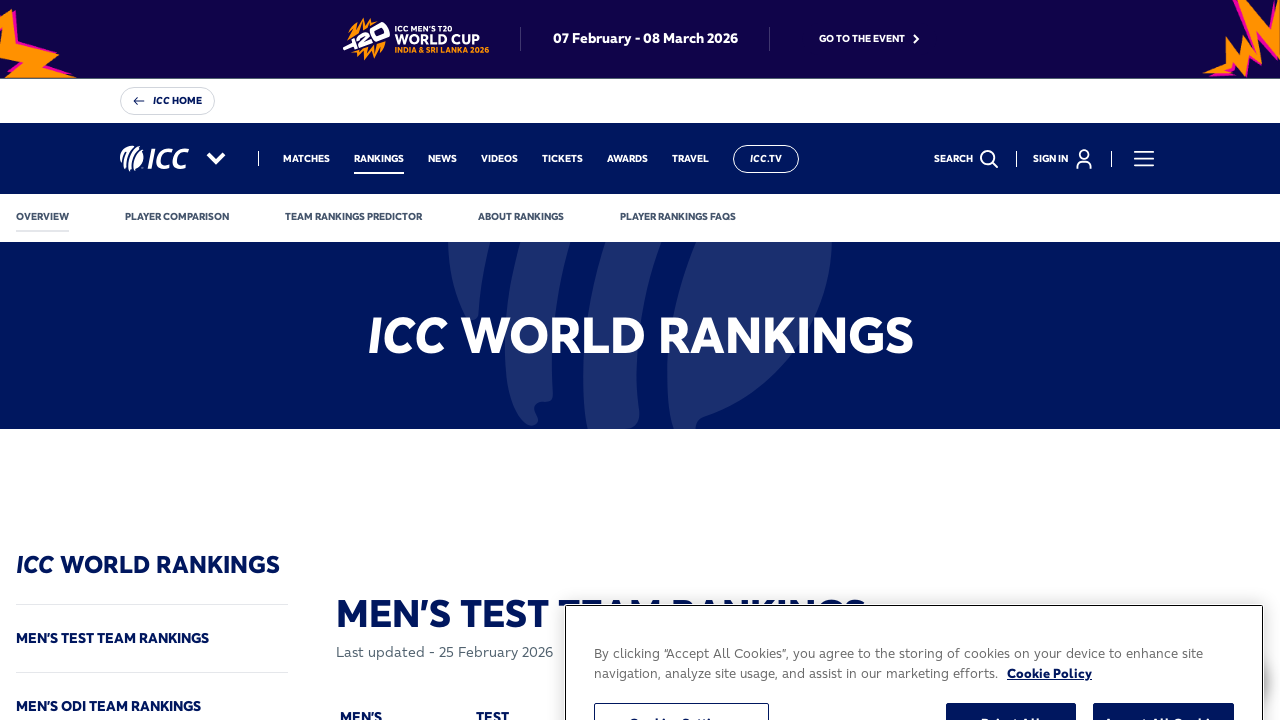

Found Australia in row 1, rating points: 128
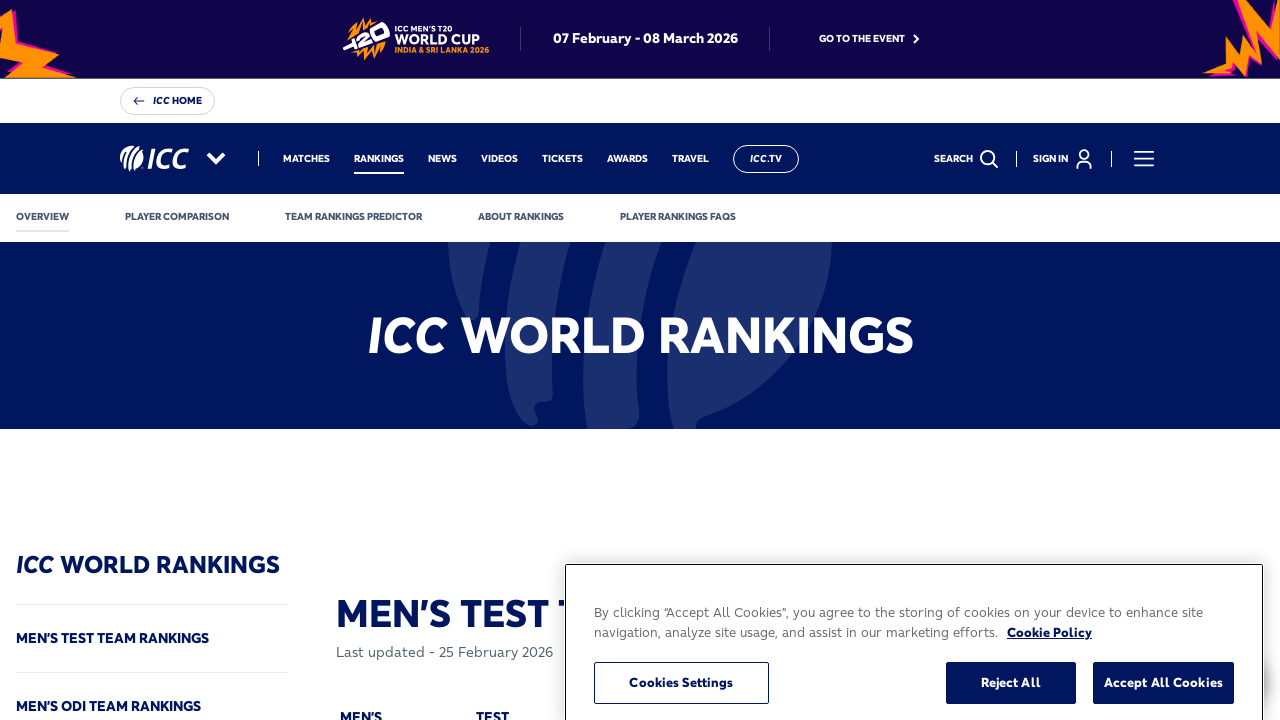

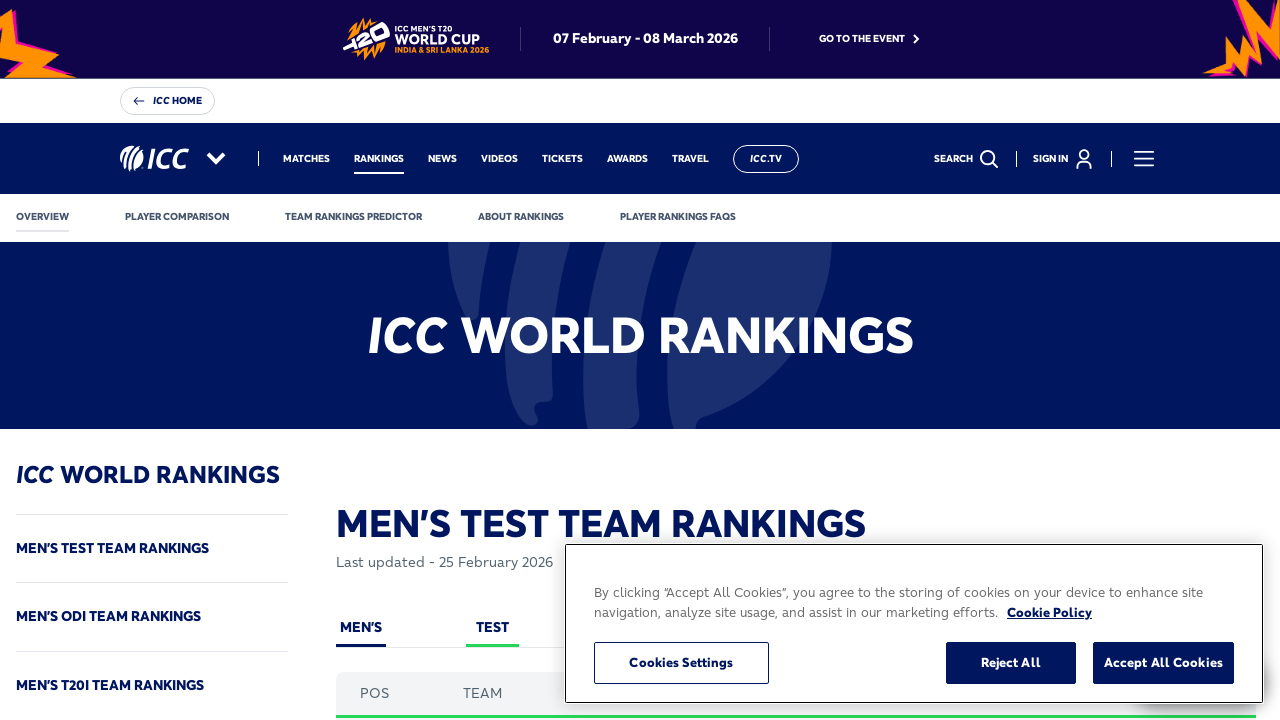